Opens the CNBC website and maximizes the browser window. This is a basic browser navigation test.

Starting URL: https://www.cnbc.com

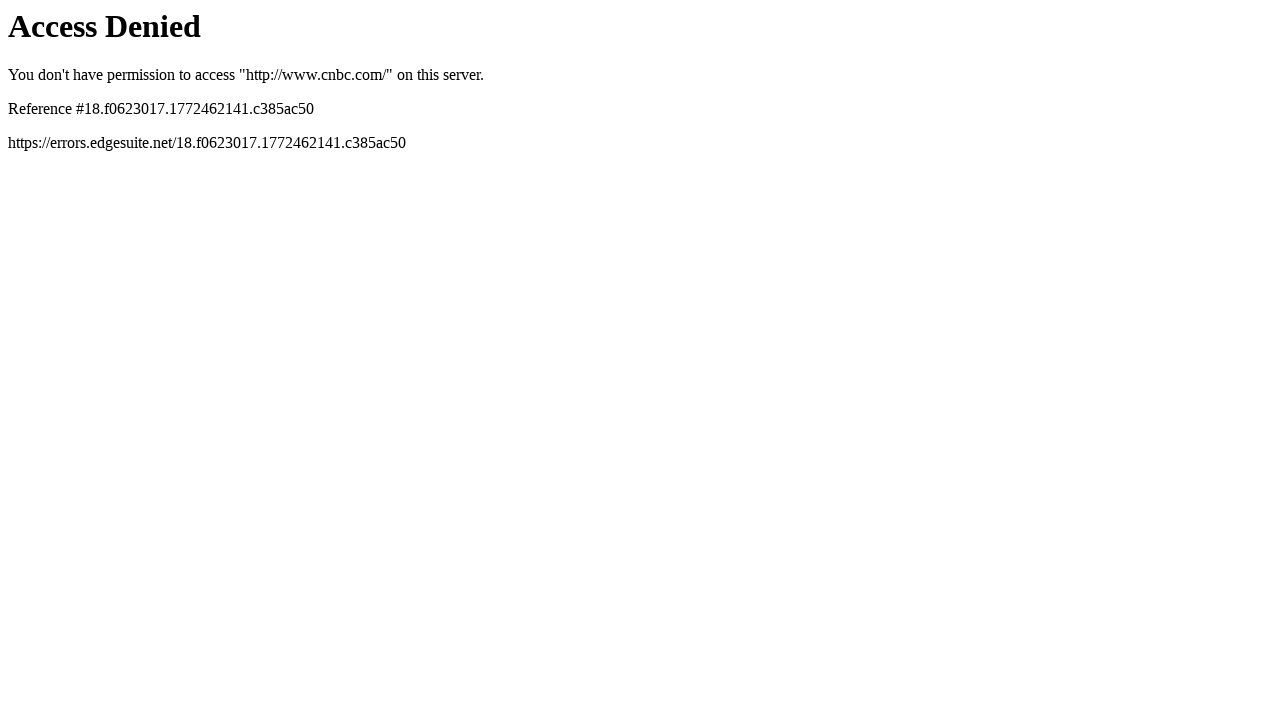

Navigated to CNBC website
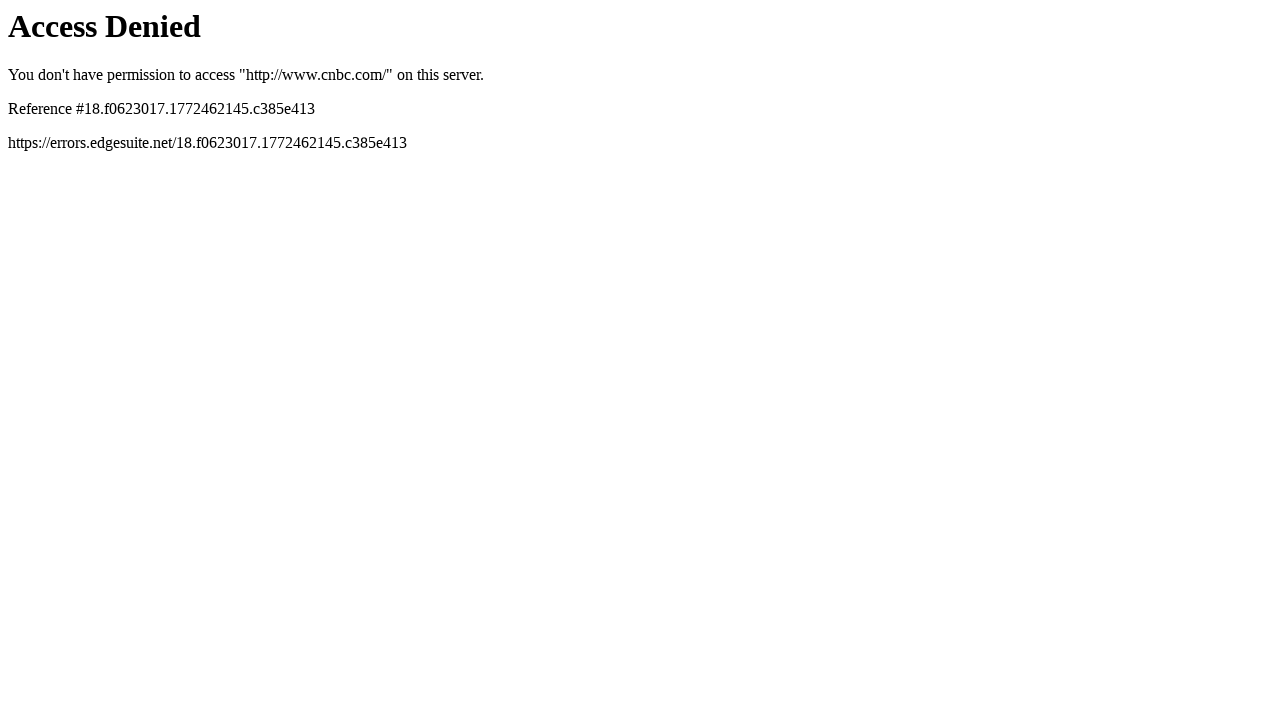

Set viewport to 1920x1080 to maximize browser window
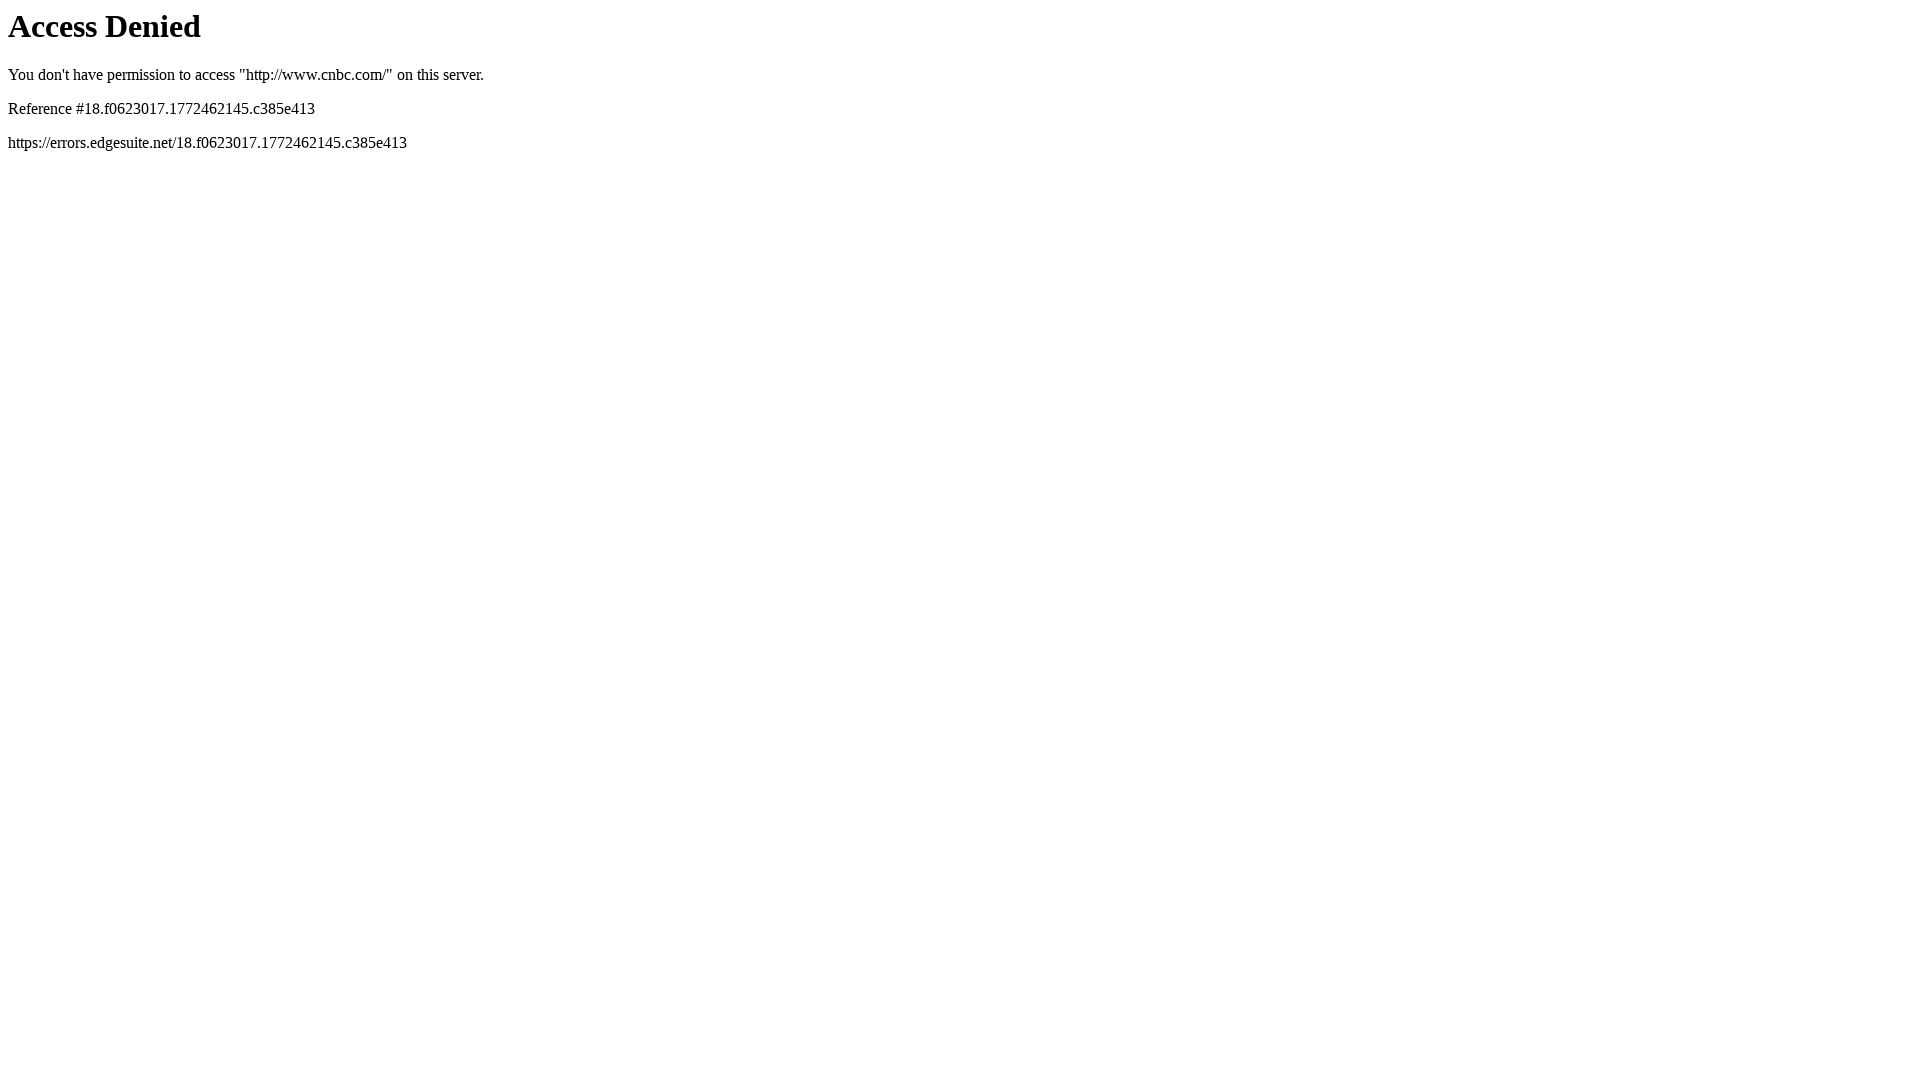

Page fully loaded (DOM content ready)
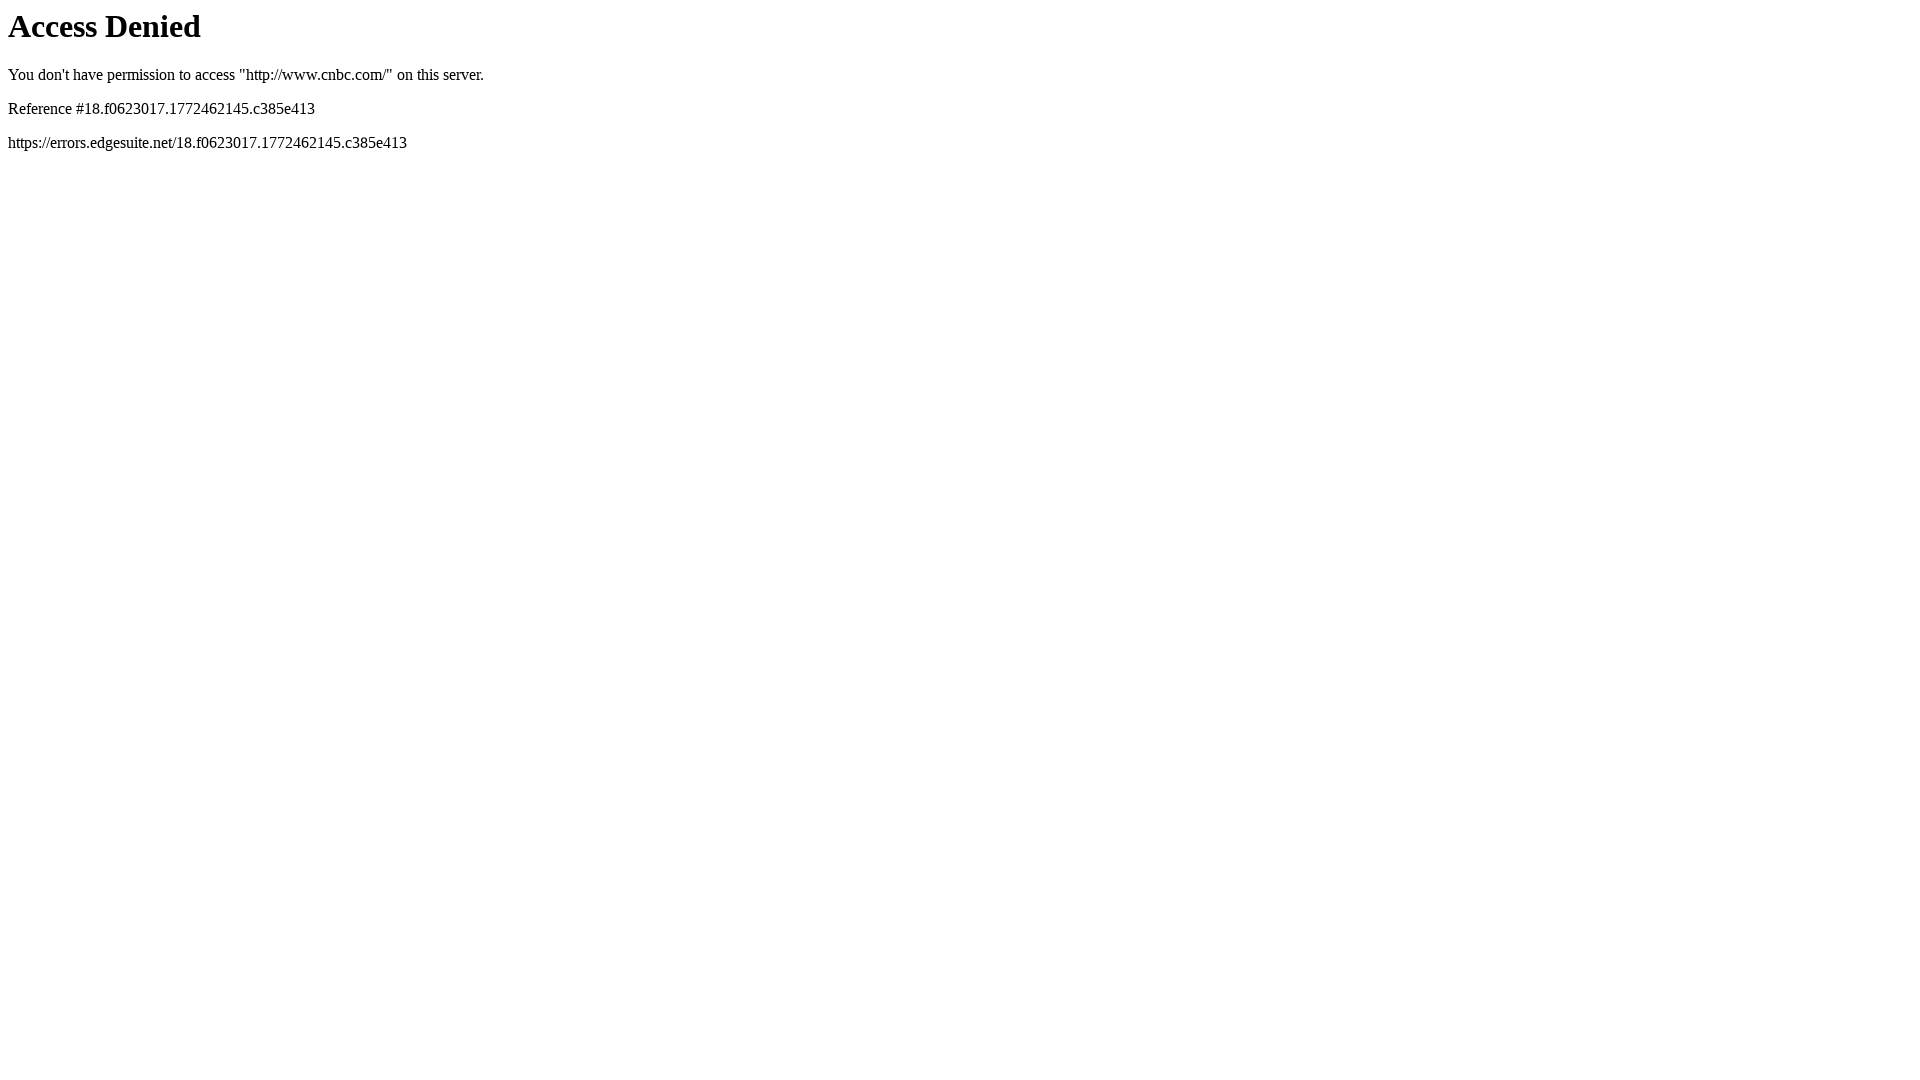

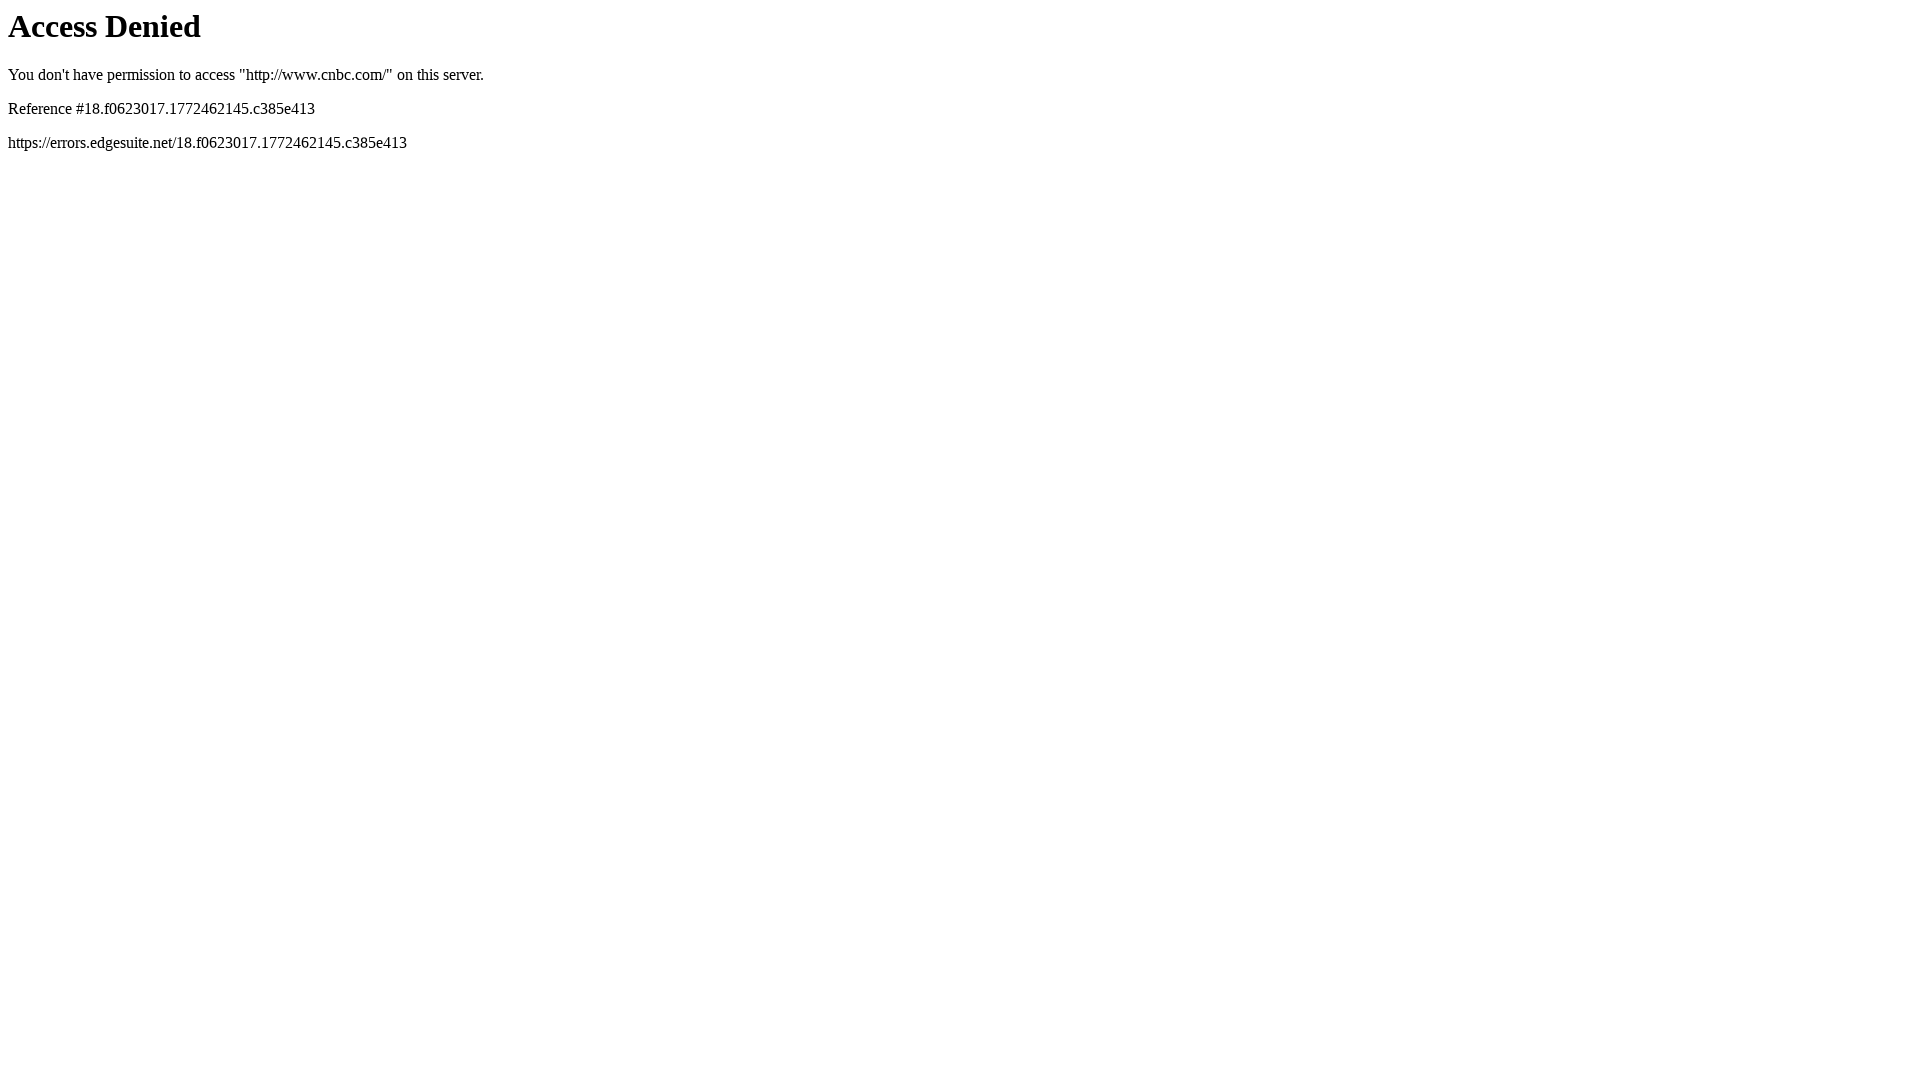